Tests that validation error messages disappear when business details form fields are properly filled after initially submitting empty fields.

Starting URL: http://qa-test-v1.s3-website-ap-southeast-2.amazonaws.com/

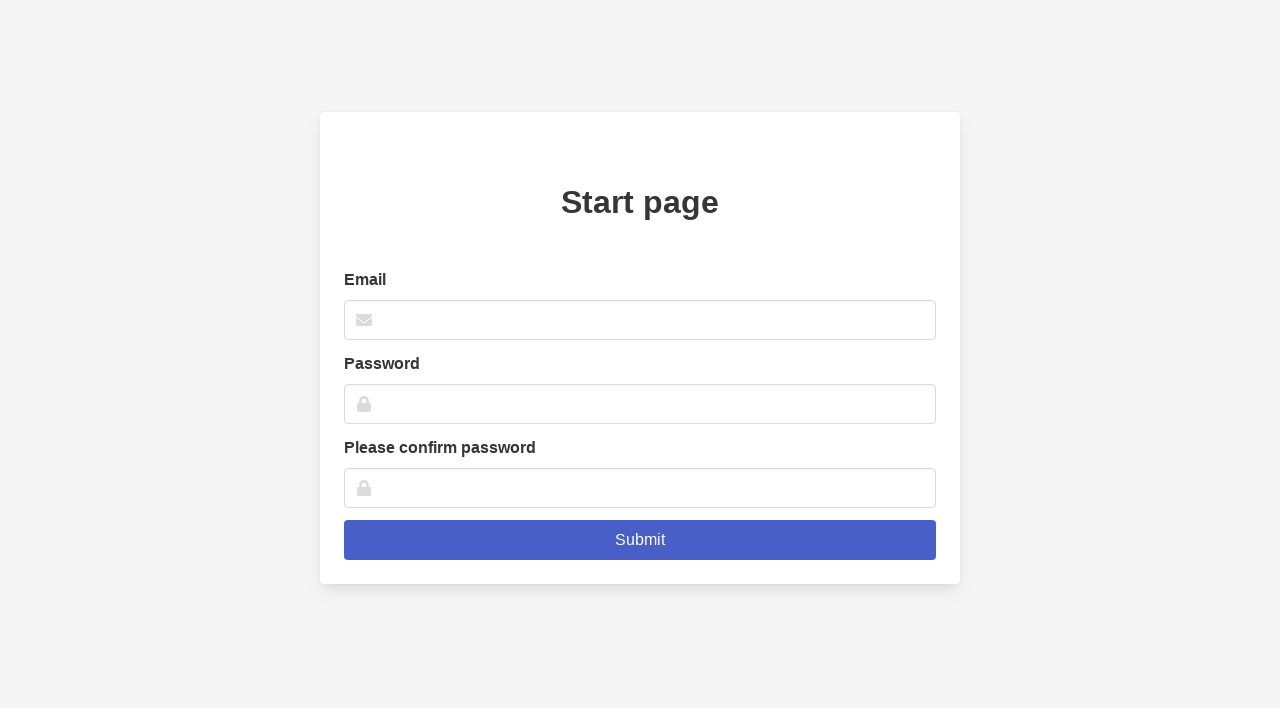

Clicked email field at (640, 320) on xpath=//*[@id='root']/div/div/div/div/div/form/div[1]/div/input
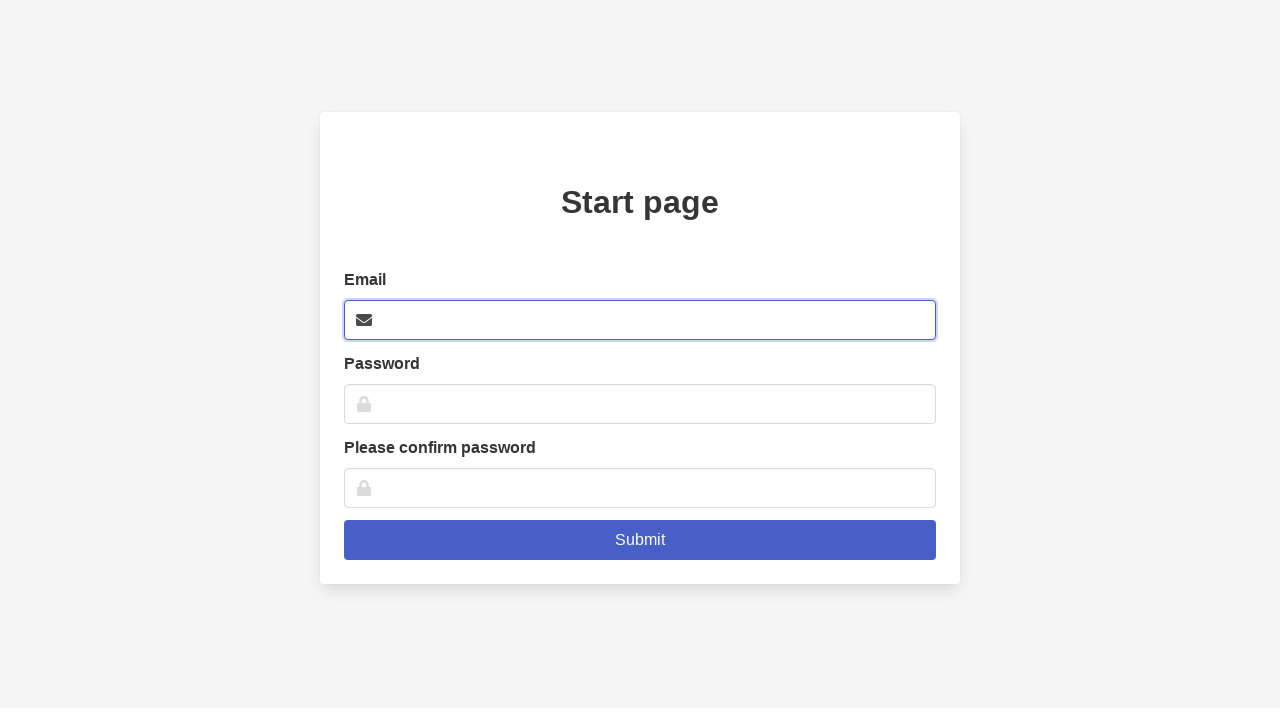

Filled email field with 'david.smith@myemail.com' on xpath=//*[@id='root']/div/div/div/div/div/form/div[1]/div/input
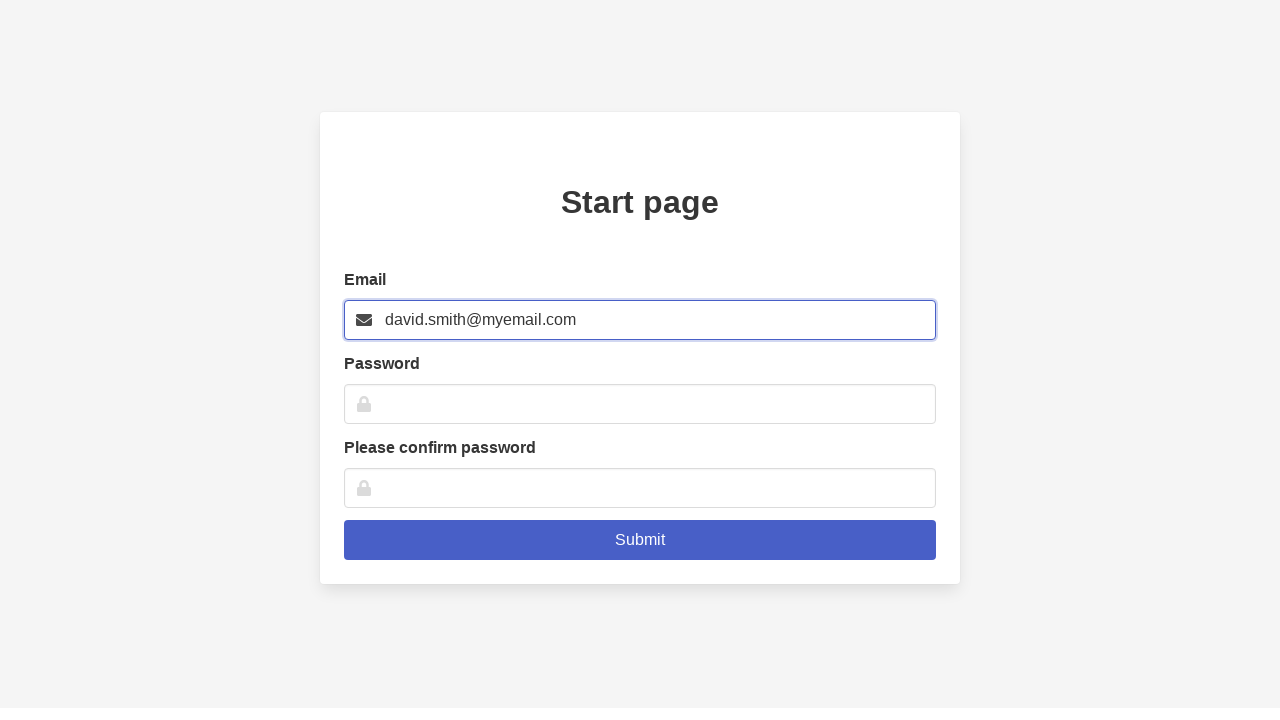

Clicked password field at (640, 404) on xpath=//*[@id='root']/div/div/div/div/div/form/div[2]/div/input
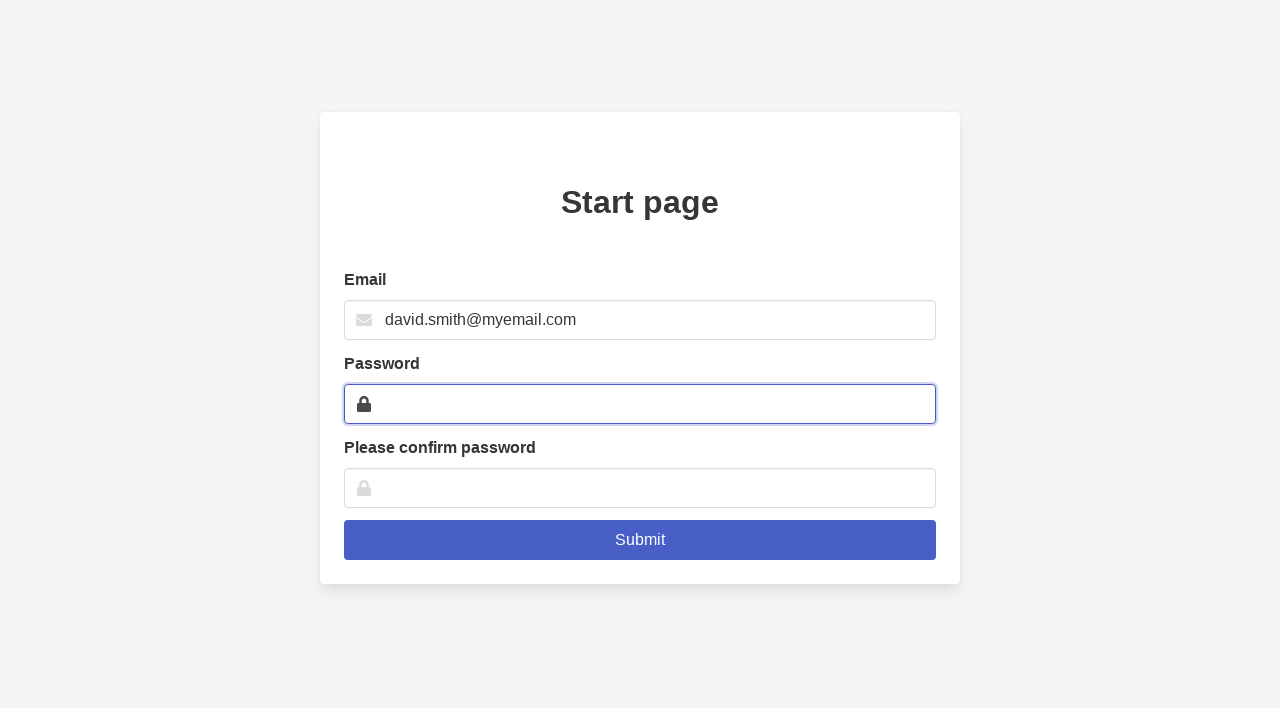

Filled password field with 'StrongPwd321' on xpath=//*[@id='root']/div/div/div/div/div/form/div[2]/div/input
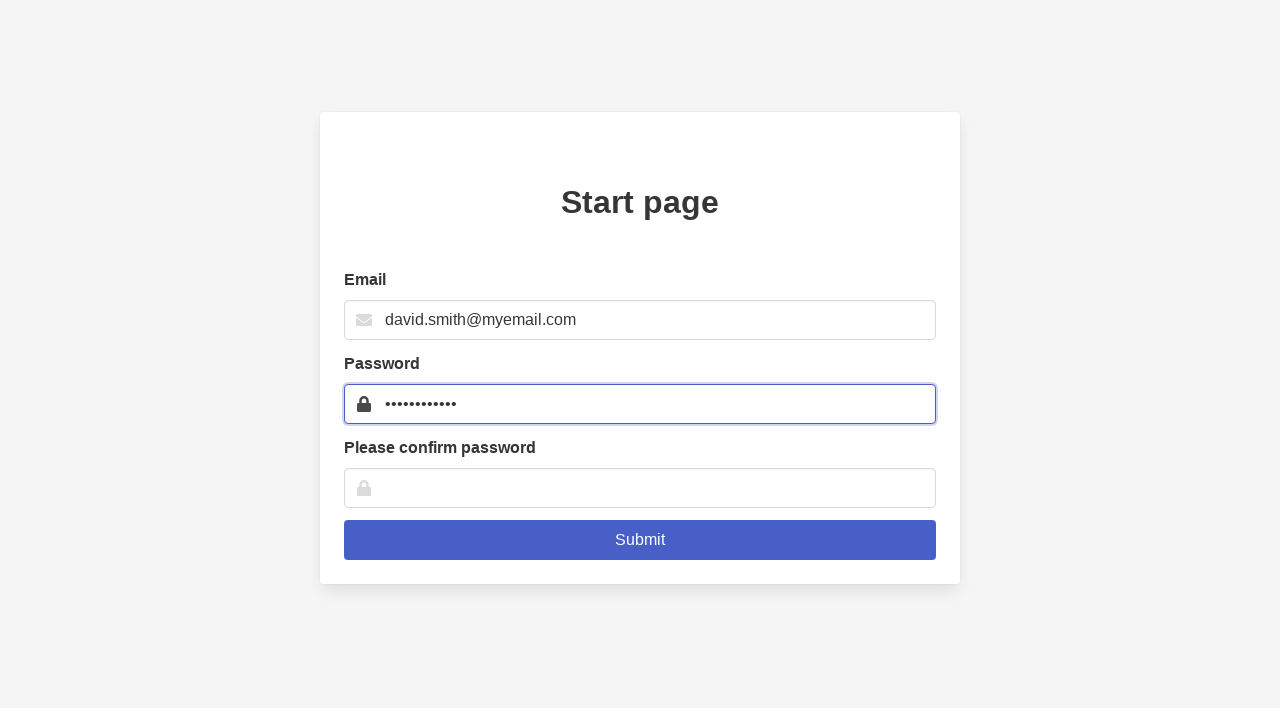

Clicked confirm password field at (640, 488) on xpath=//*[@id='root']/div/div/div/div/div/form/div[3]/div/input
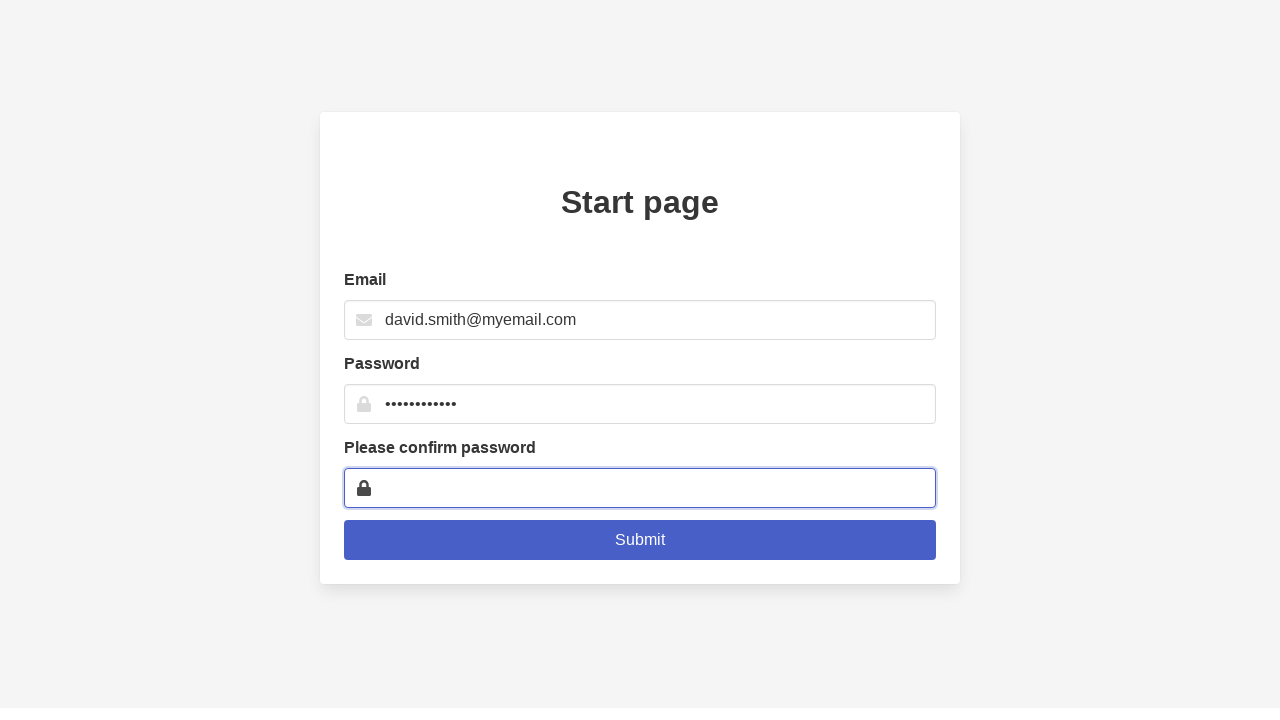

Filled confirm password field with 'StrongPwd321' on xpath=//*[@id='root']/div/div/div/div/div/form/div[3]/div/input
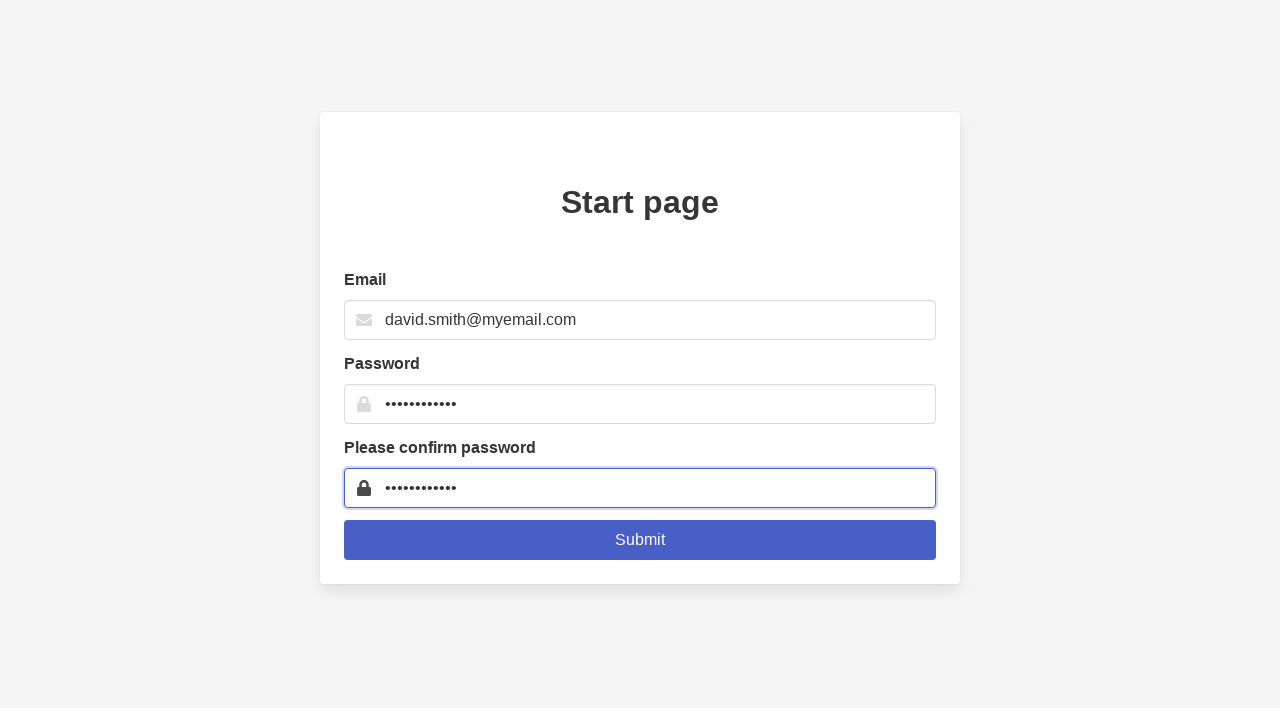

Clicked submit button on login form at (640, 540) on .is-link
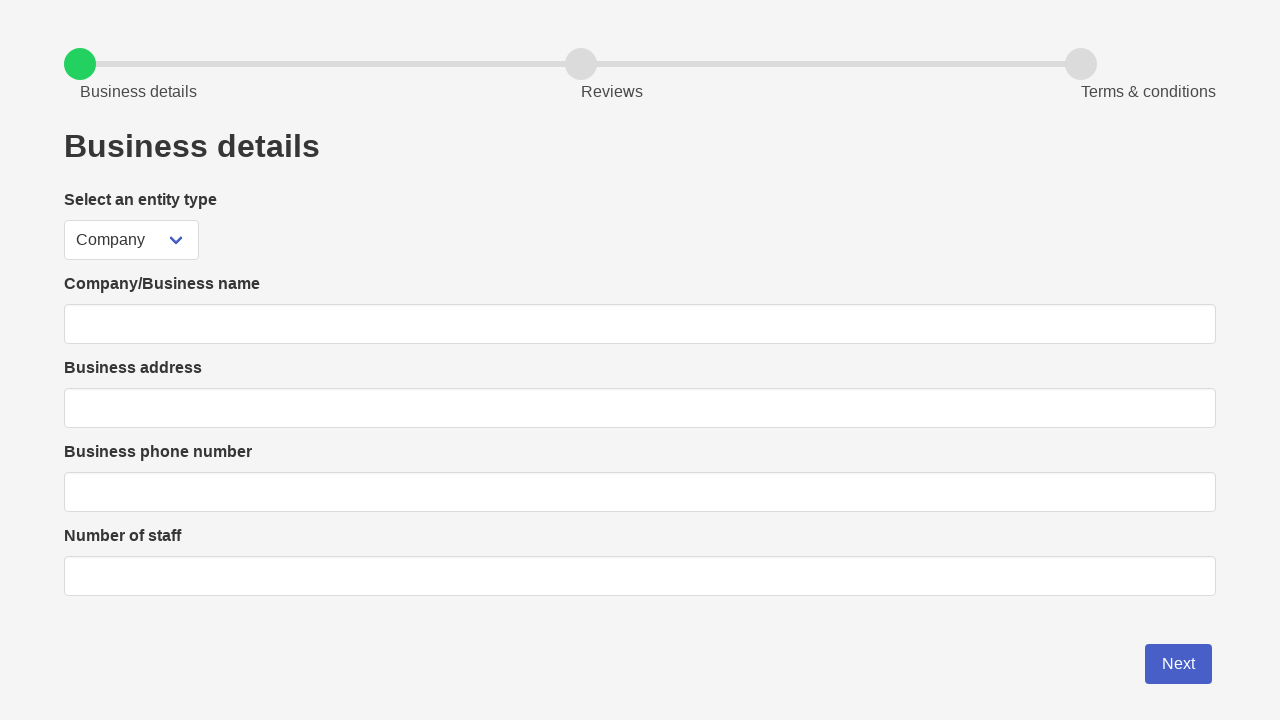

Business details page loaded
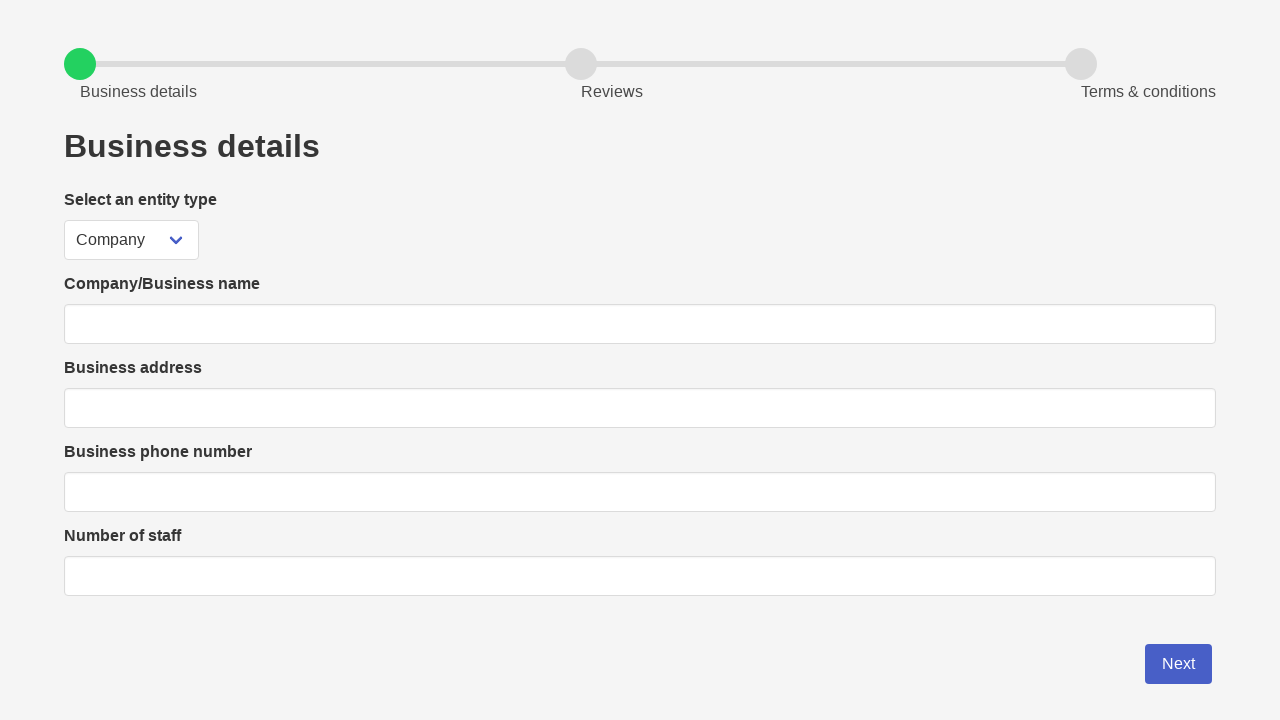

Clicked submit button to trigger validation errors on empty form at (1178, 664) on .is-link
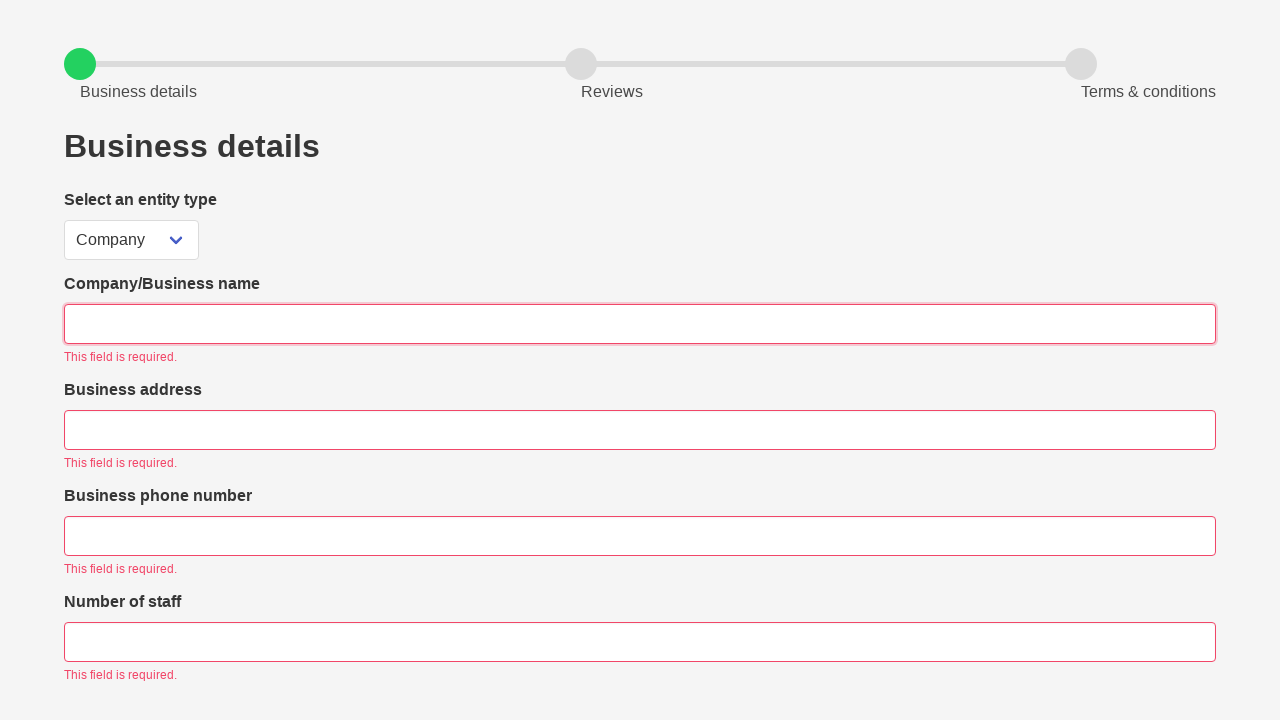

Validation error messages appeared
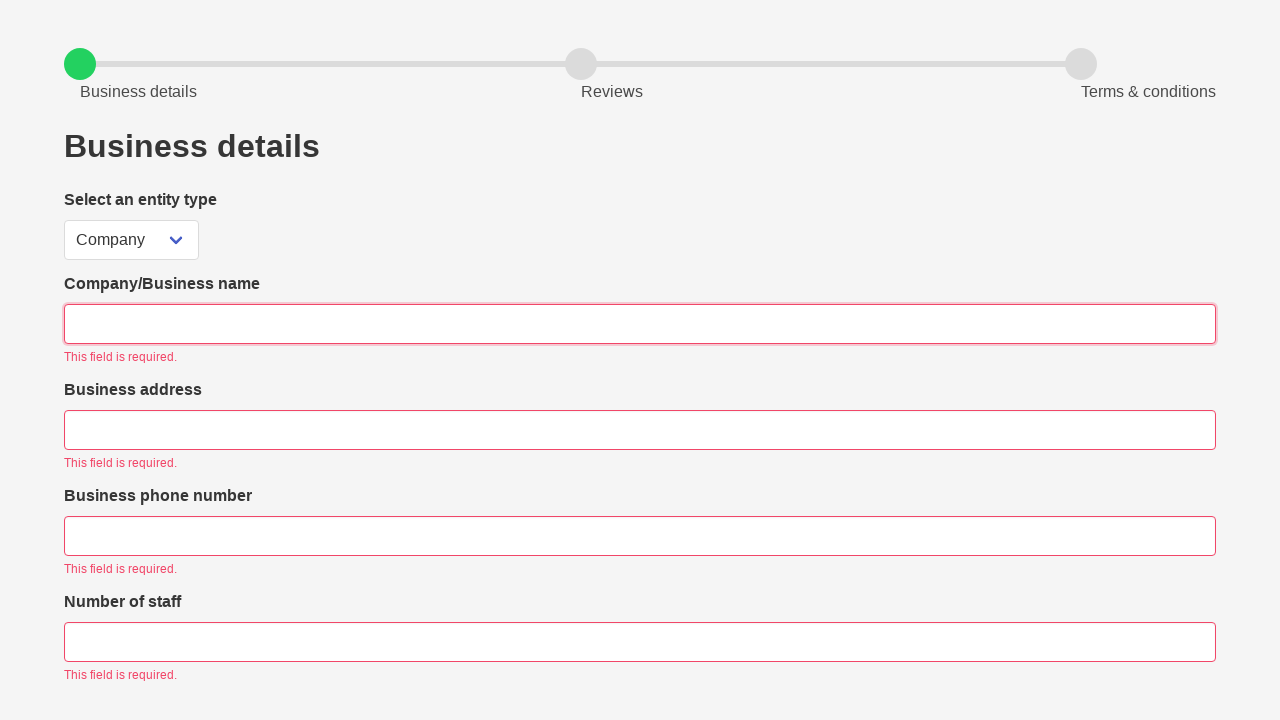

Clicked company name field at (640, 324) on xpath=//*[@id='root']/div/div/div/form/div[2]/div[1]/div/input
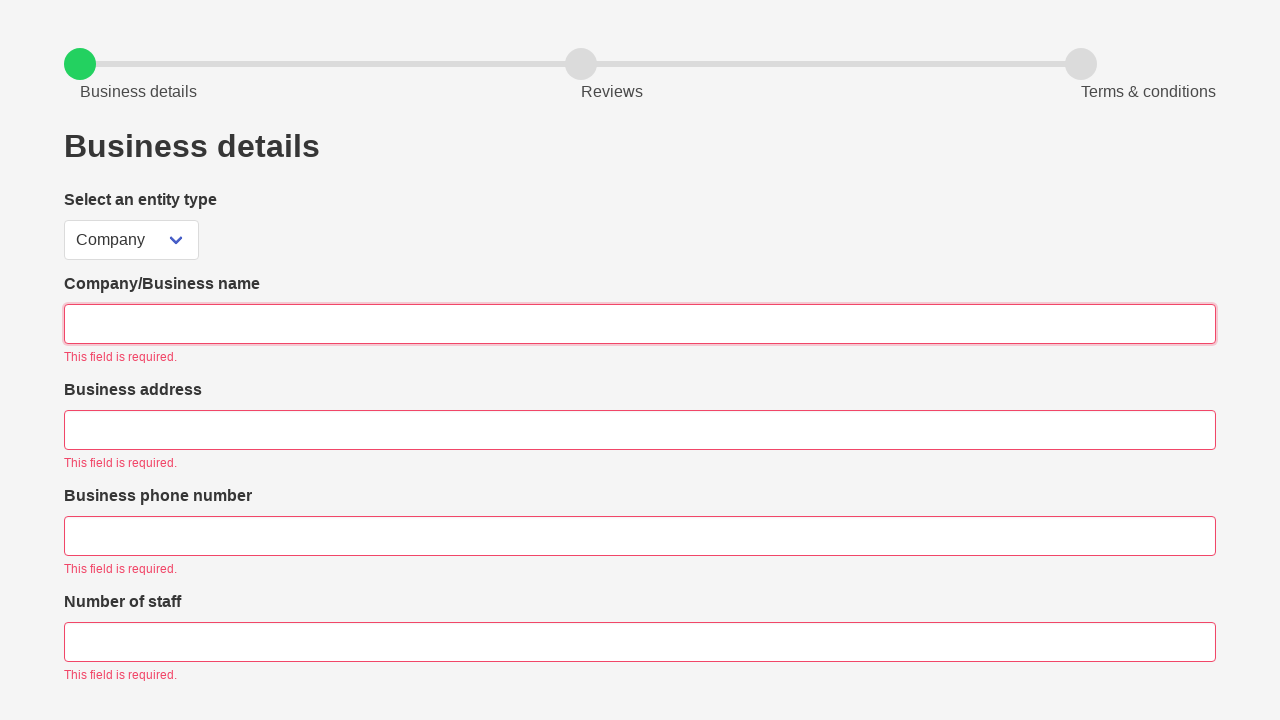

Filled company name field with 'Global Solutions Ltd' on xpath=//*[@id='root']/div/div/div/form/div[2]/div[1]/div/input
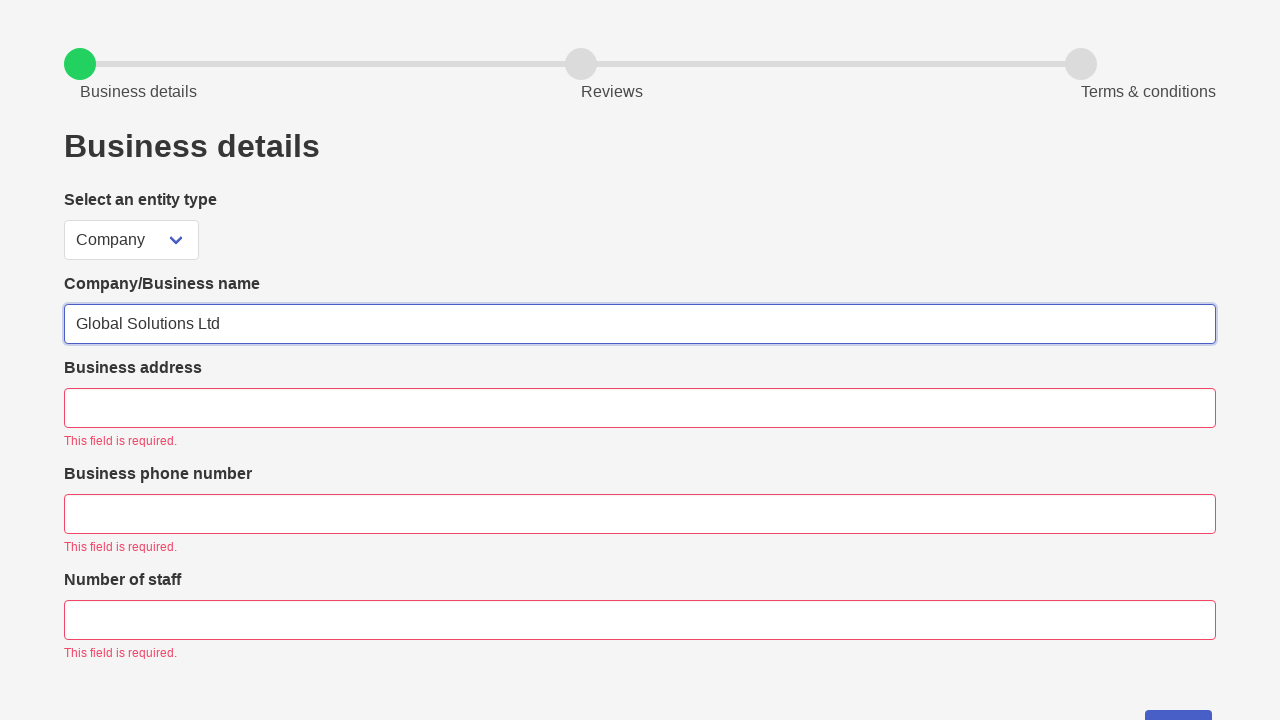

Clicked address field at (640, 408) on xpath=//*[@id='root']/div/div/div/form/div[2]/div[2]/div/input
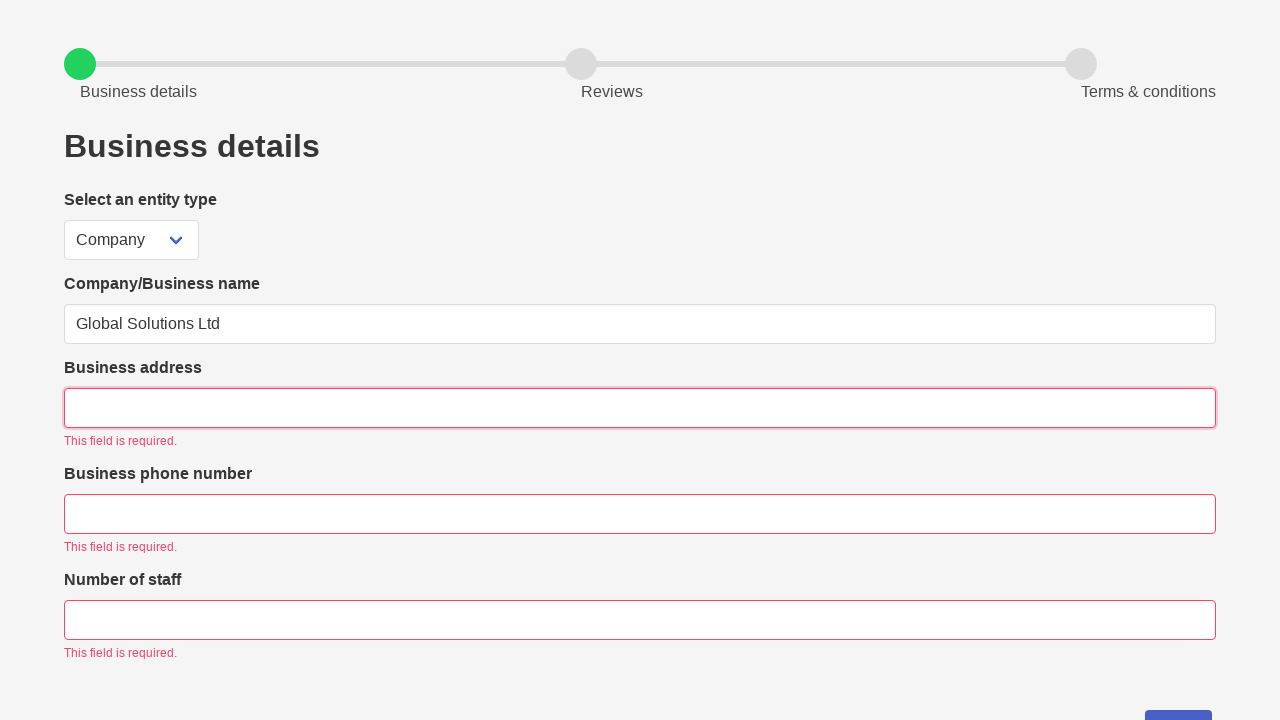

Filled address field with '456 Enterprise Road' on xpath=//*[@id='root']/div/div/div/form/div[2]/div[2]/div/input
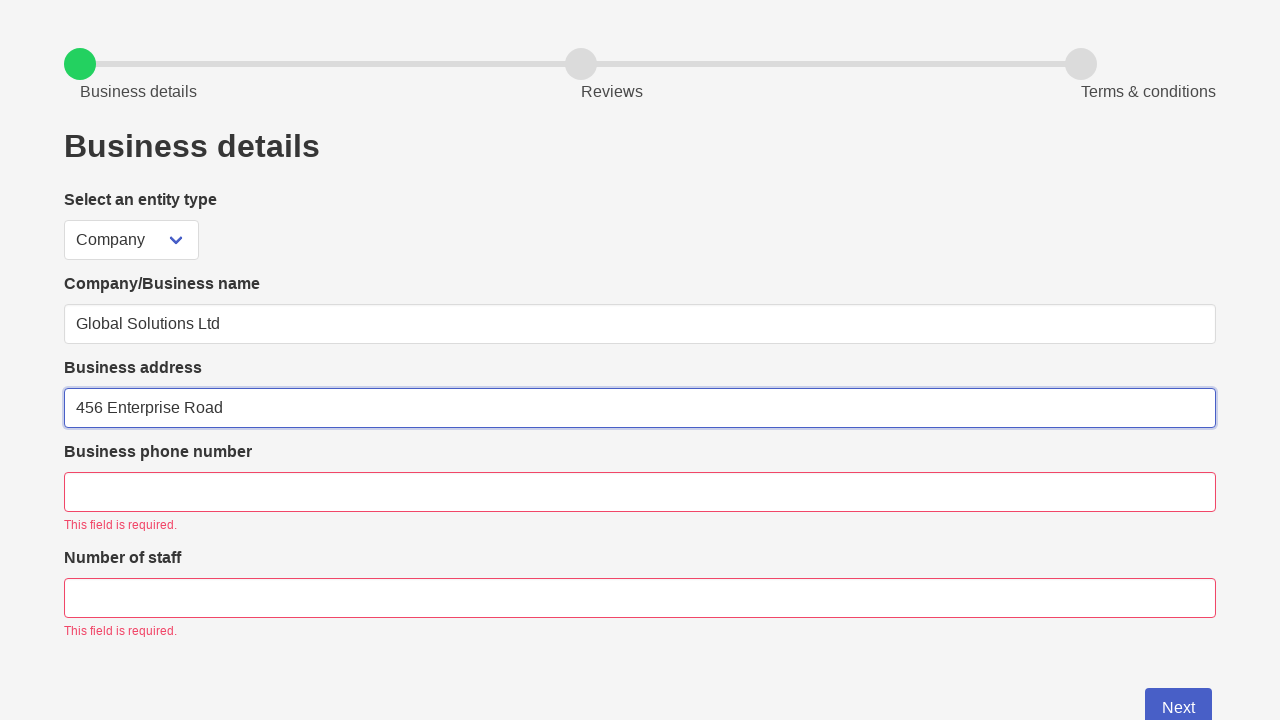

Clicked phone field at (640, 492) on xpath=//*[@id='root']/div/div/div/form/div[2]/div[3]/div/input
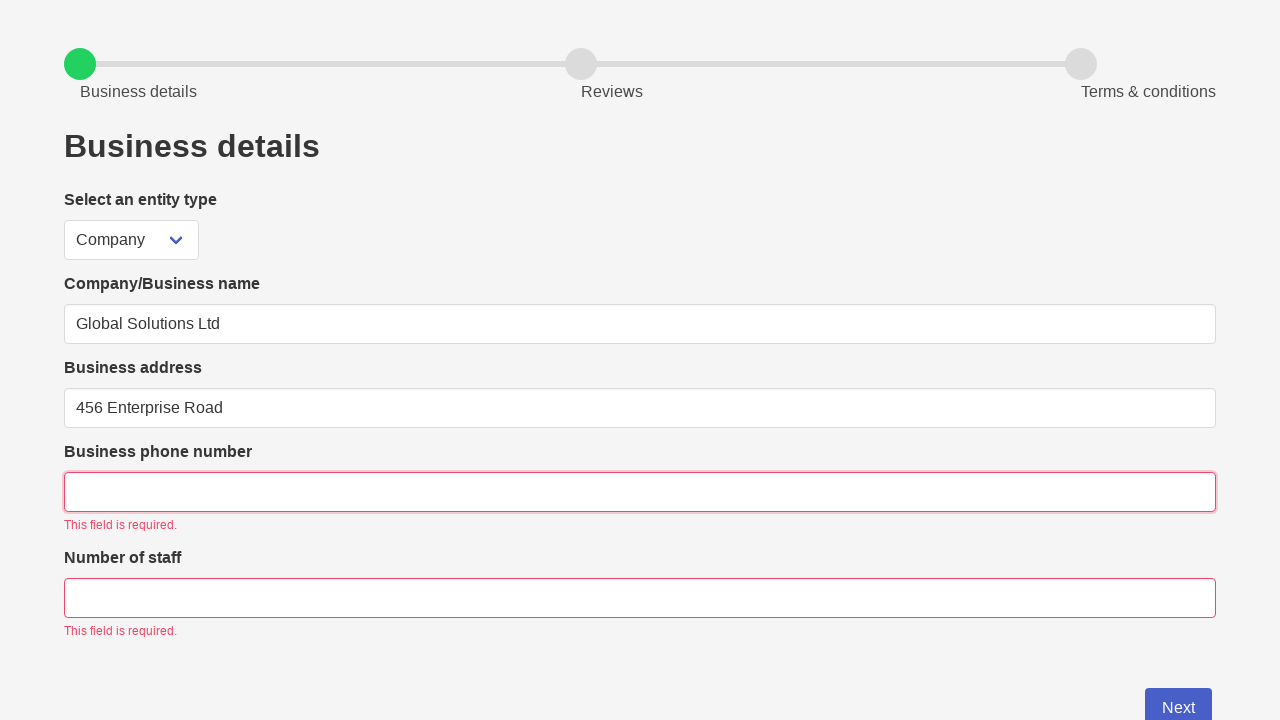

Filled phone field with '0298765432' on xpath=//*[@id='root']/div/div/div/form/div[2]/div[3]/div/input
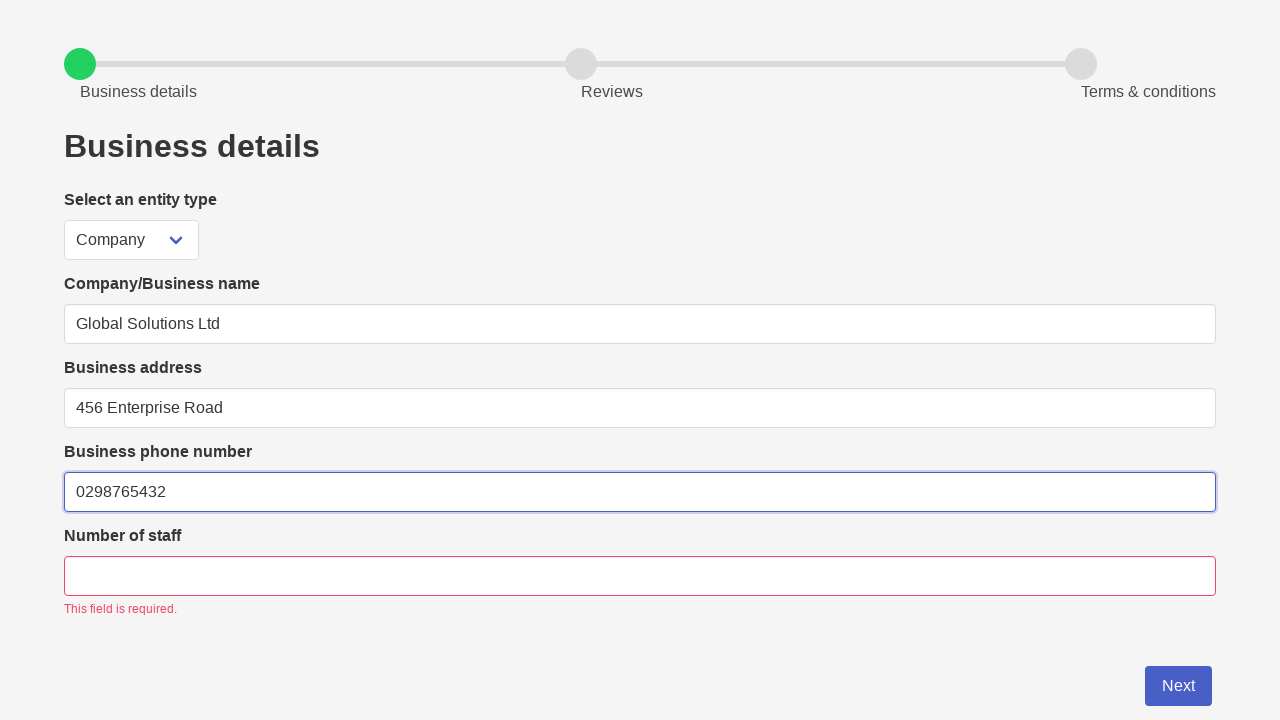

Clicked employees count field at (640, 576) on xpath=//*[@id='root']/div/div/div/form/div[2]/div[4]/div/input
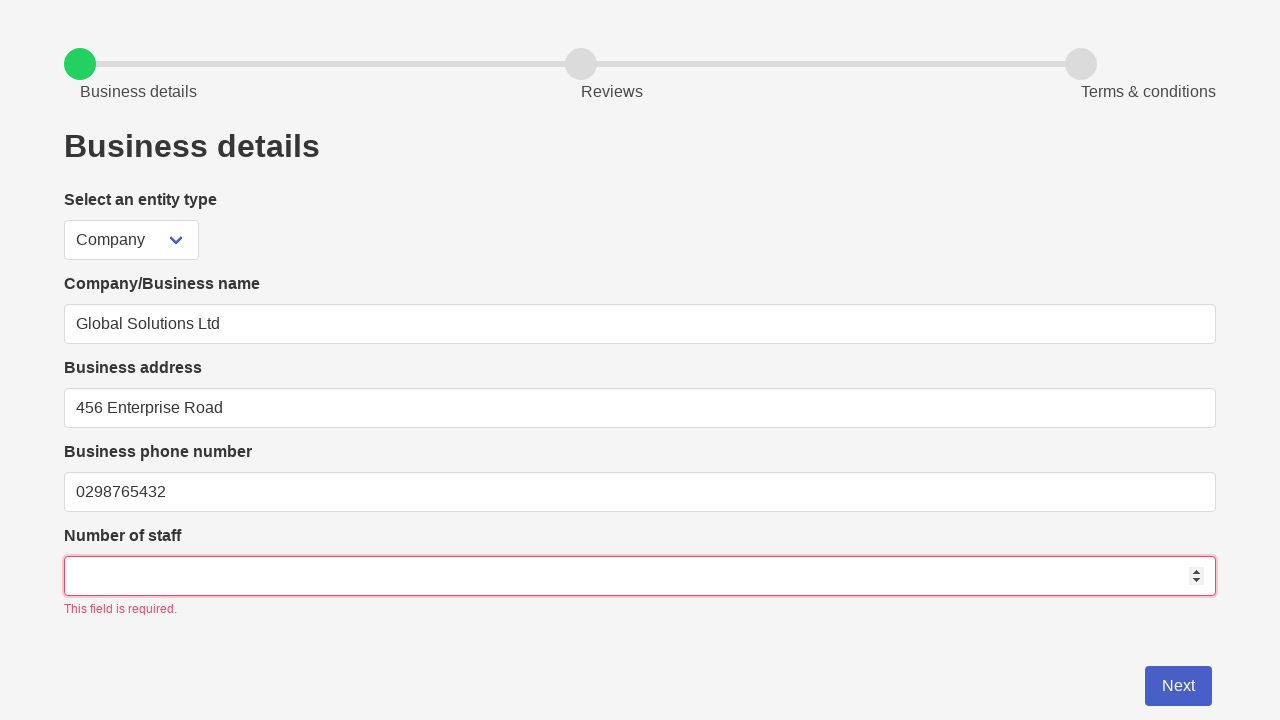

Filled employees count field with '75', validation errors should disappear on xpath=//*[@id='root']/div/div/div/form/div[2]/div[4]/div/input
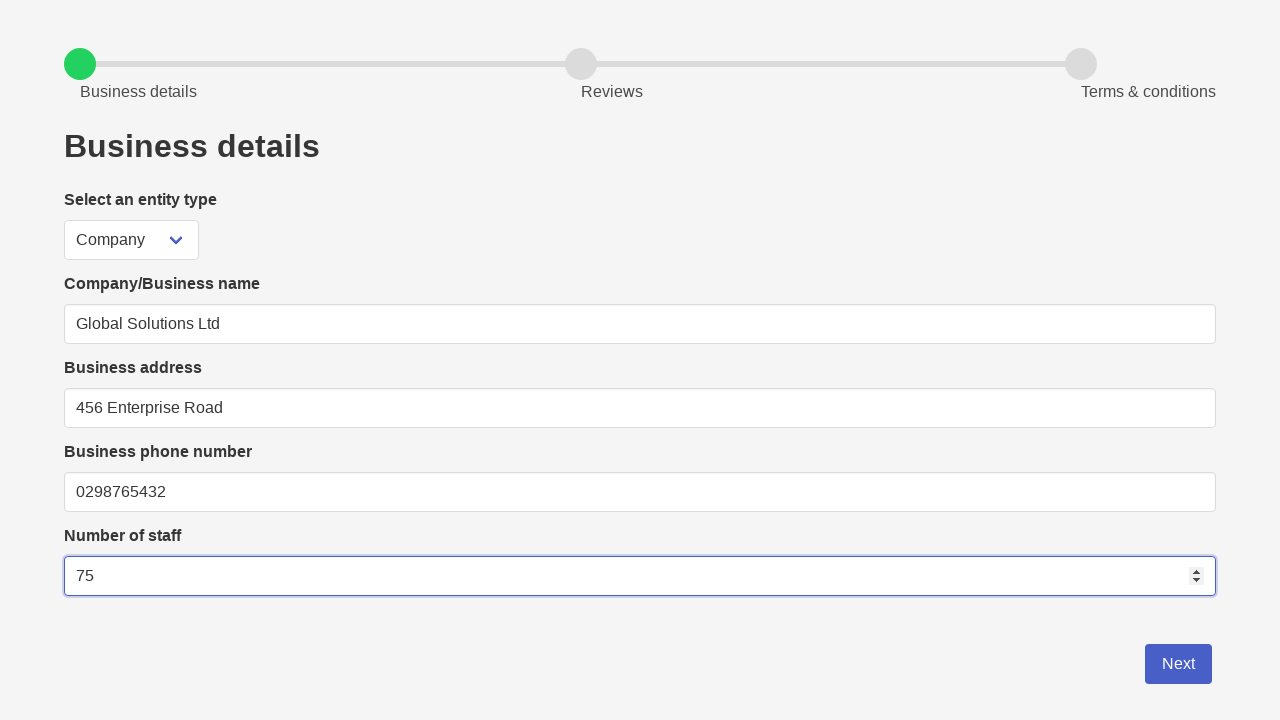

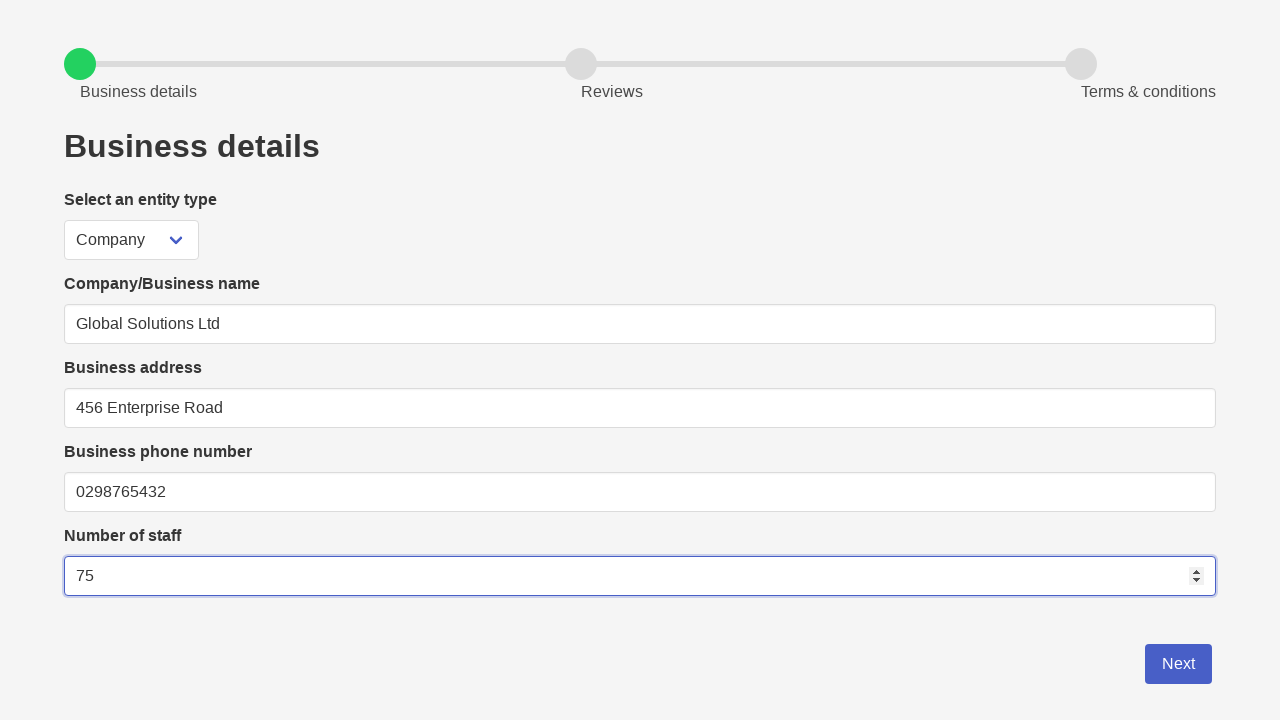